Tests slider interaction by dragging the slider handle horizontally

Starting URL: https://demoqa.com/slider

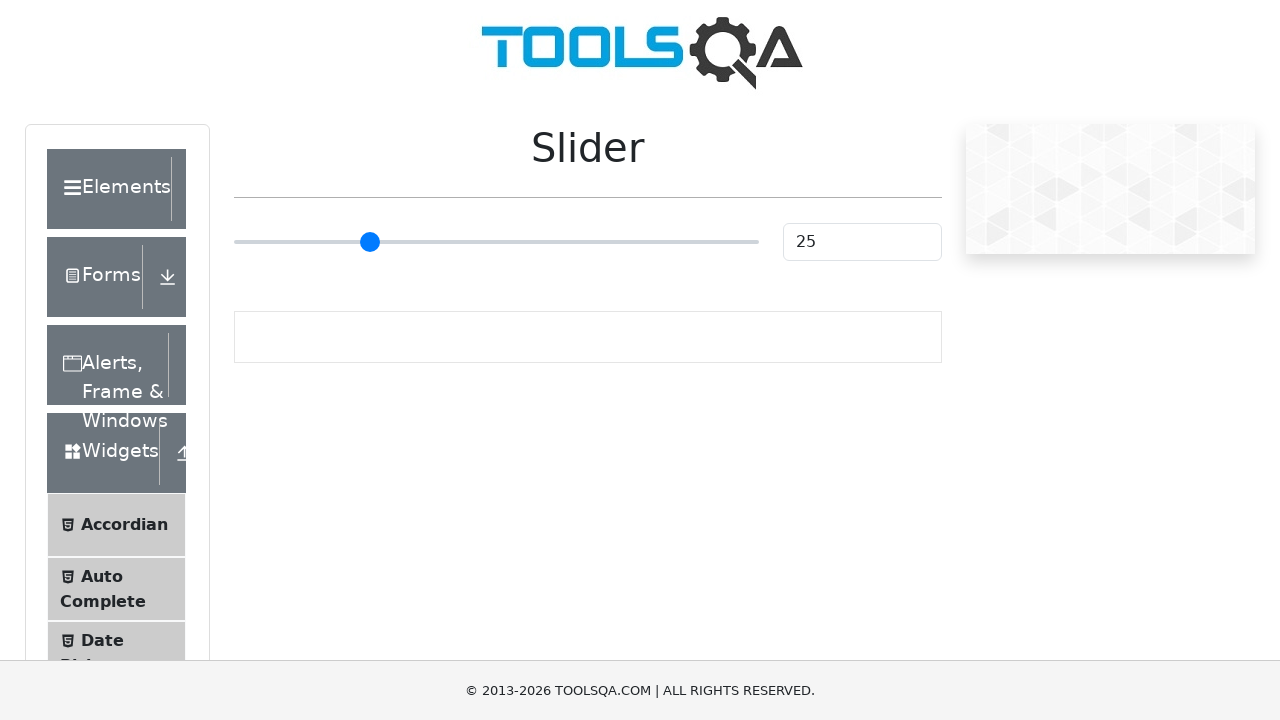

Navigated to slider demo page
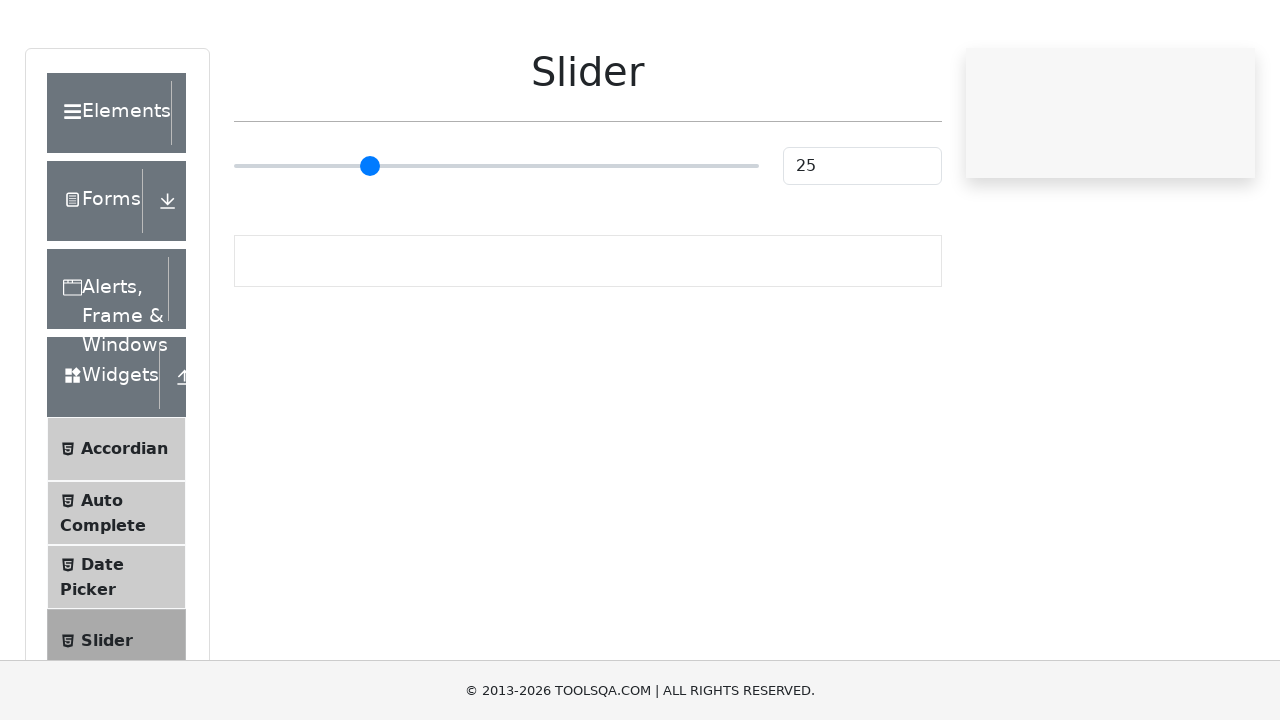

Located slider element
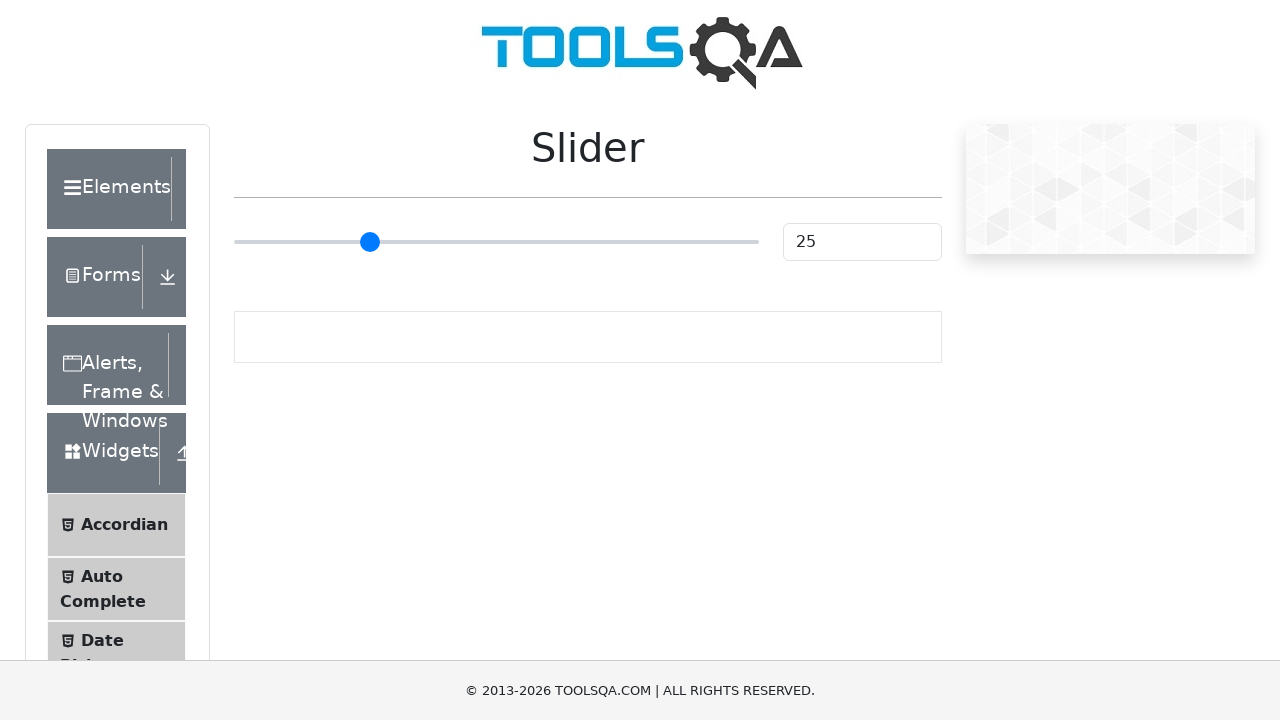

Retrieved slider bounding box coordinates
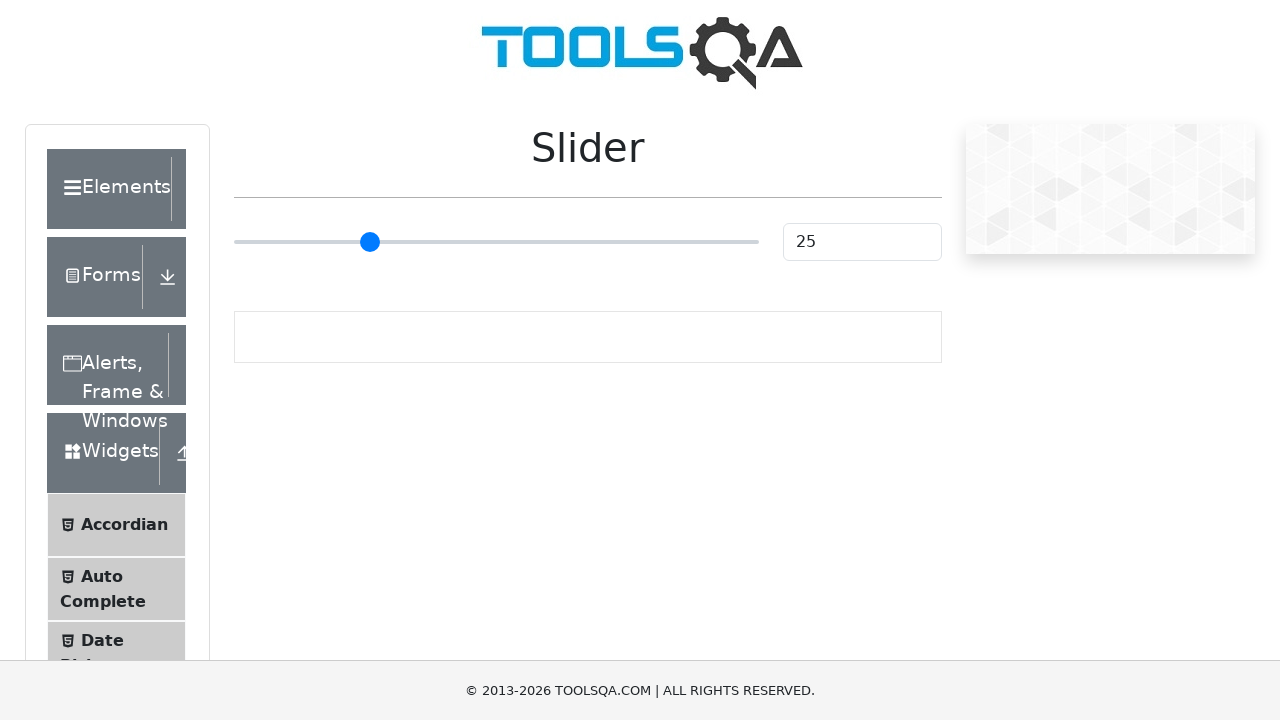

Moved mouse to slider center position at (496, 242)
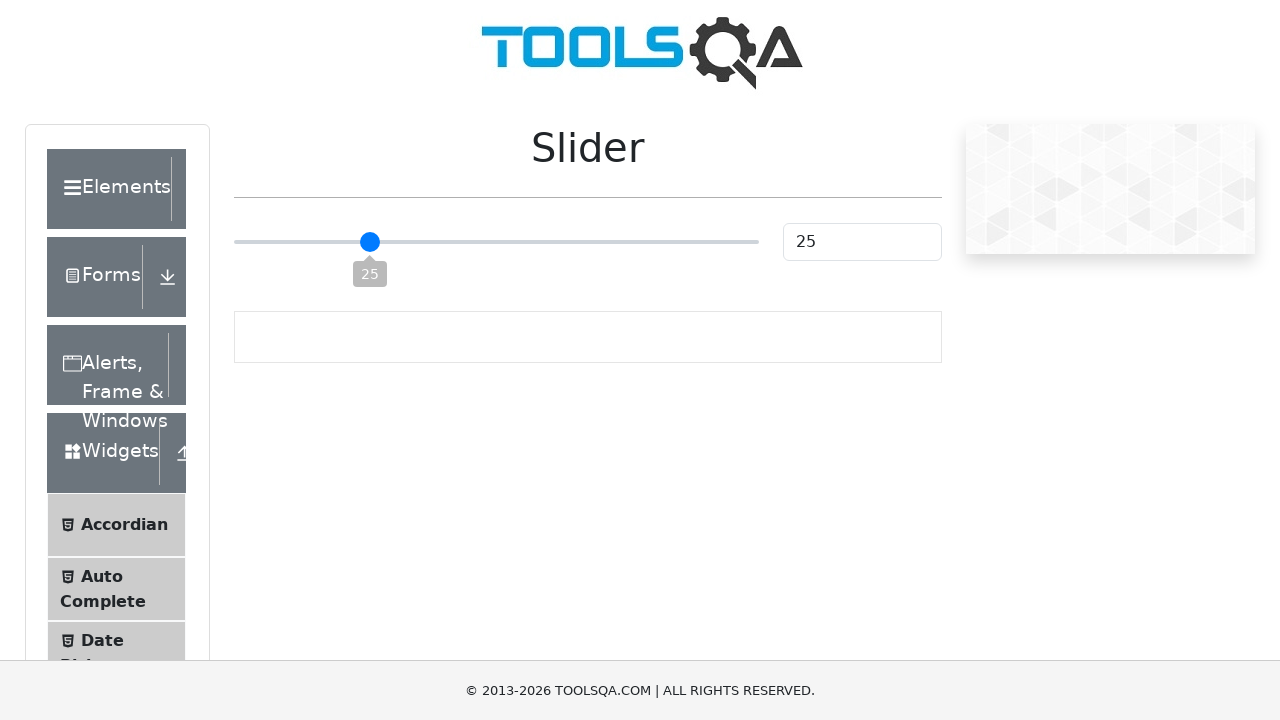

Pressed mouse button down on slider at (496, 242)
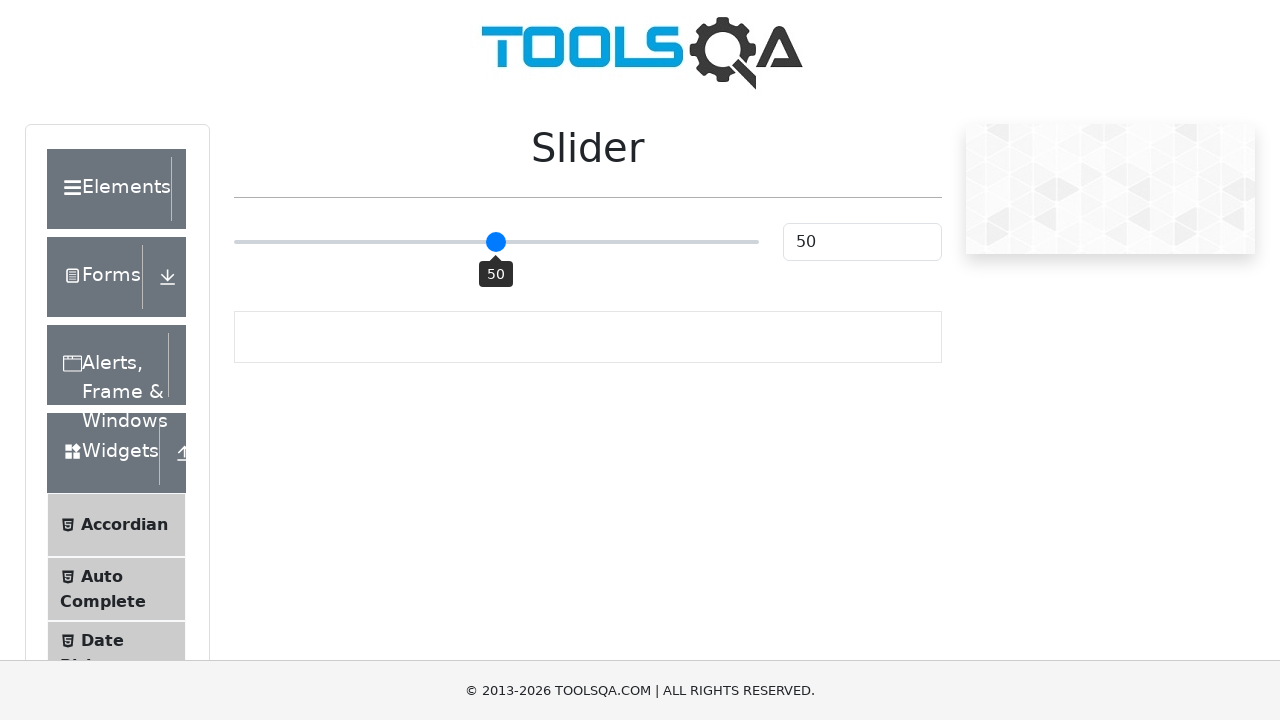

Dragged slider handle 30 pixels to the right at (526, 242)
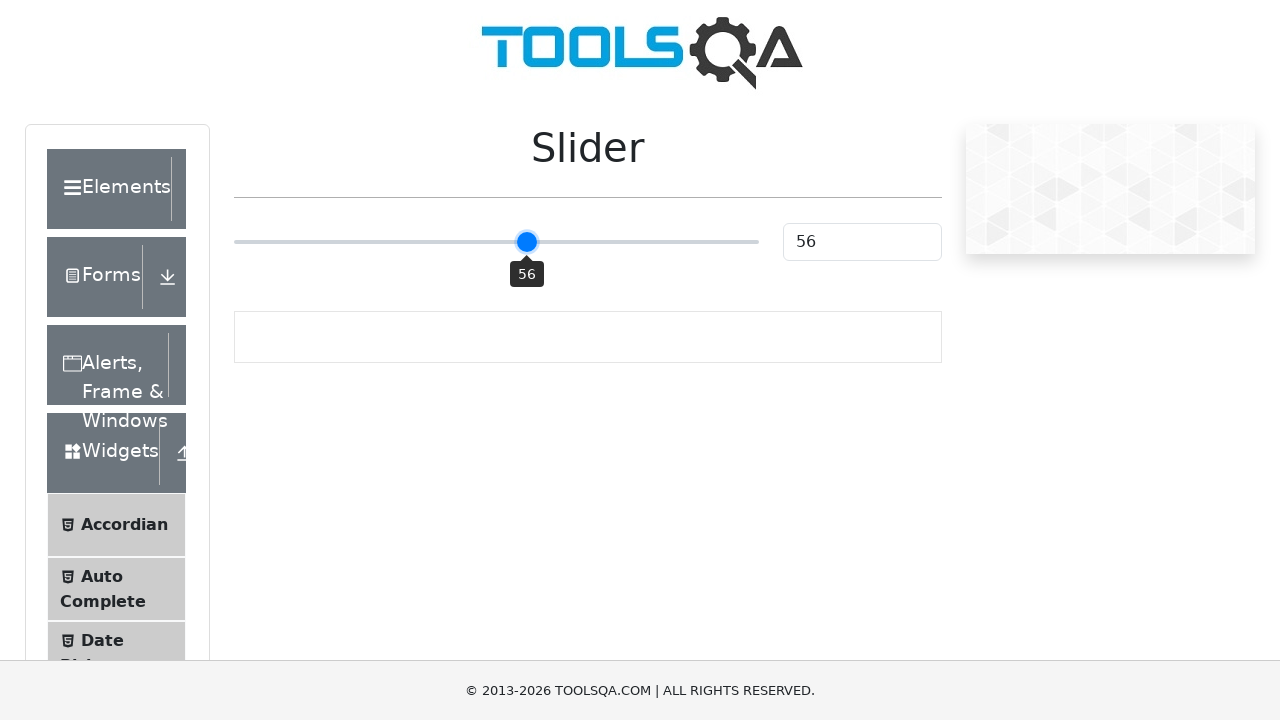

Released mouse button to complete slider drag at (526, 242)
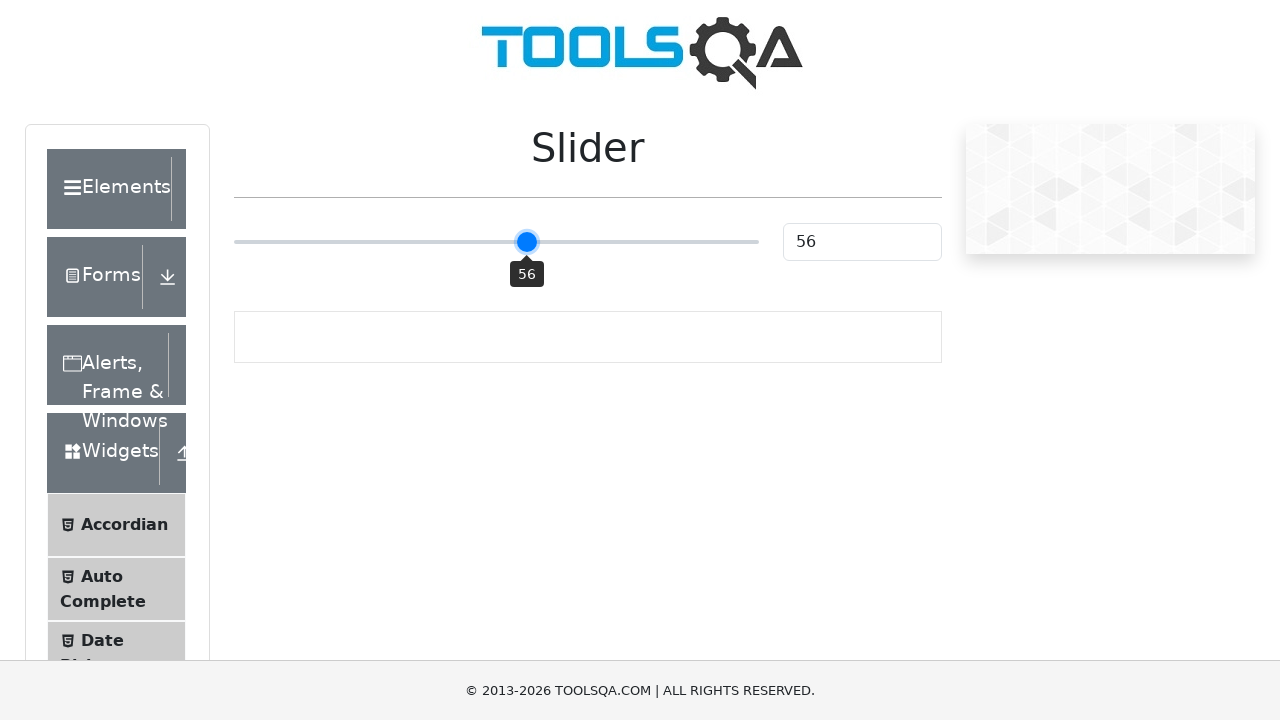

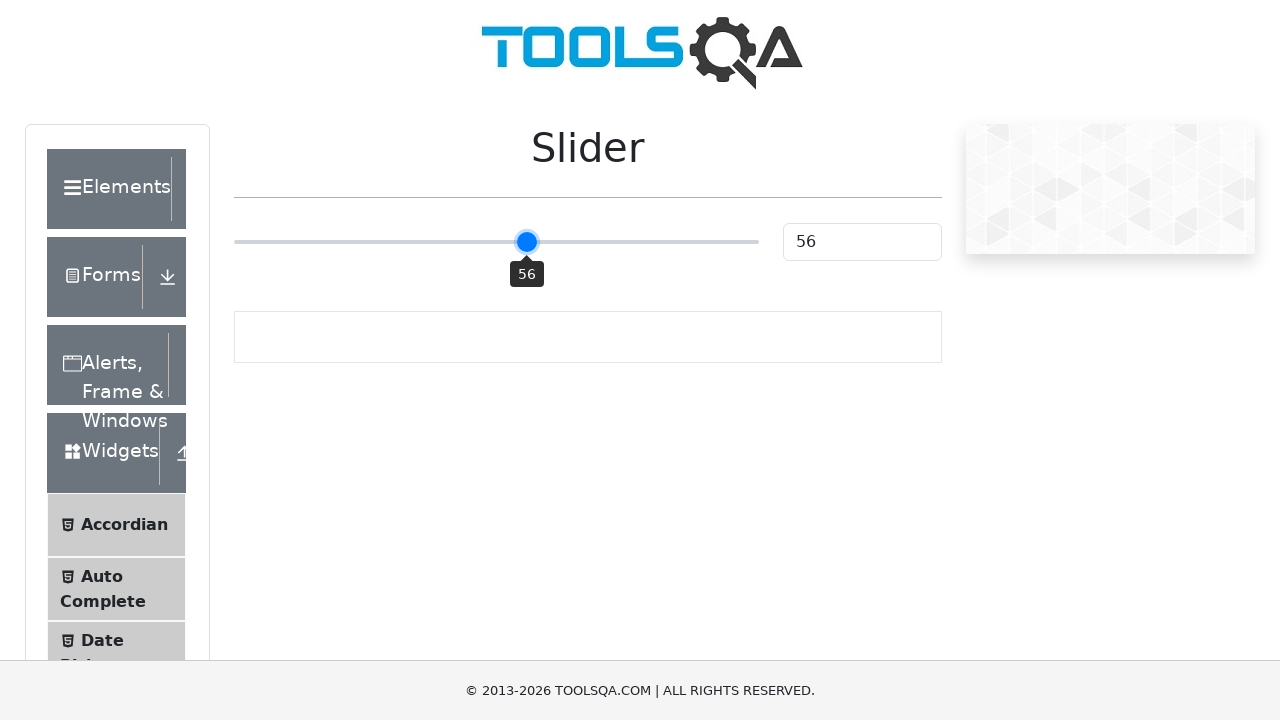